Tests multiple browser windows handling by clicking a link that opens a new window, switching to the new window, verifying its title is "New Window", then switching back to the main window.

Starting URL: https://practice.cydeo.com/windows

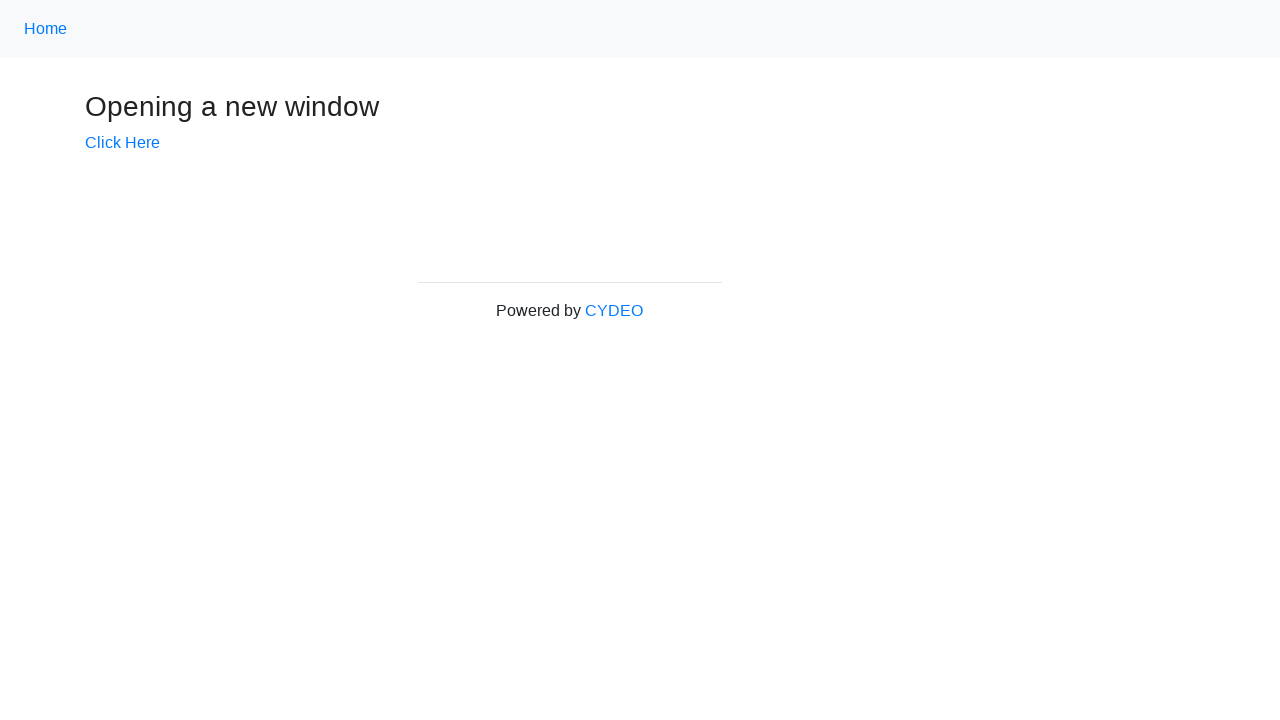

Verified initial page title is 'Windows'
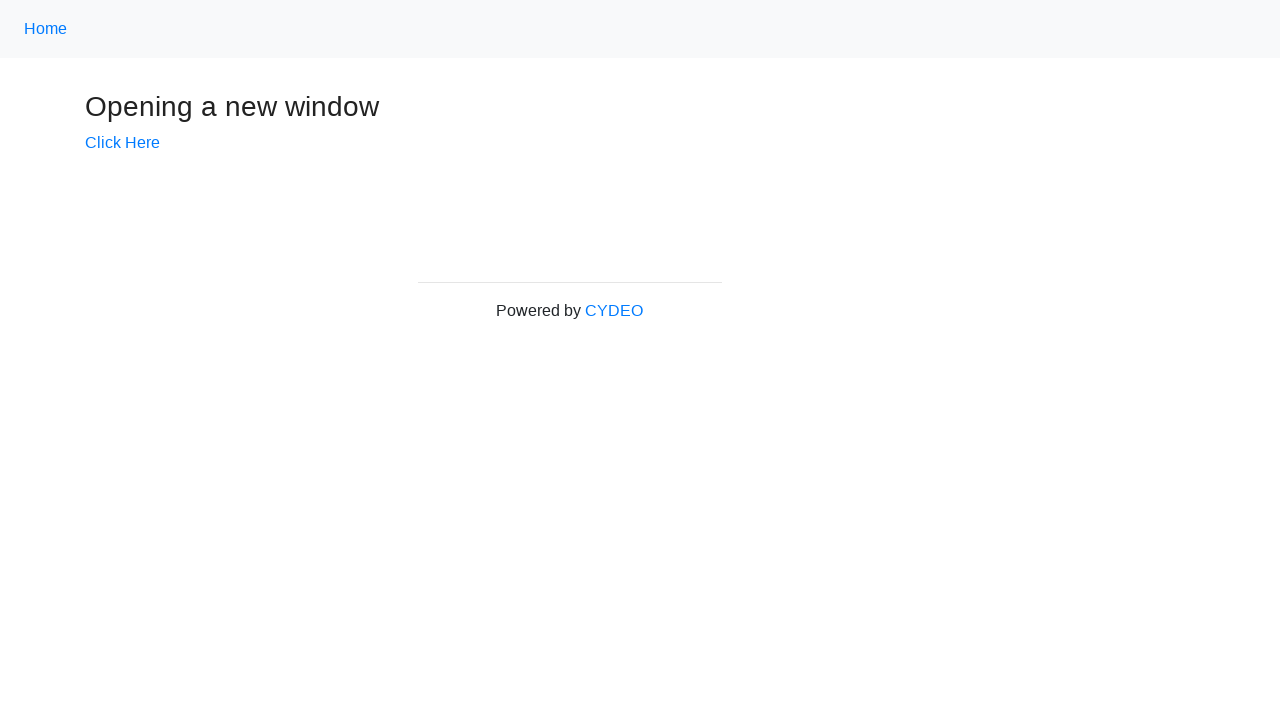

Stored reference to main page
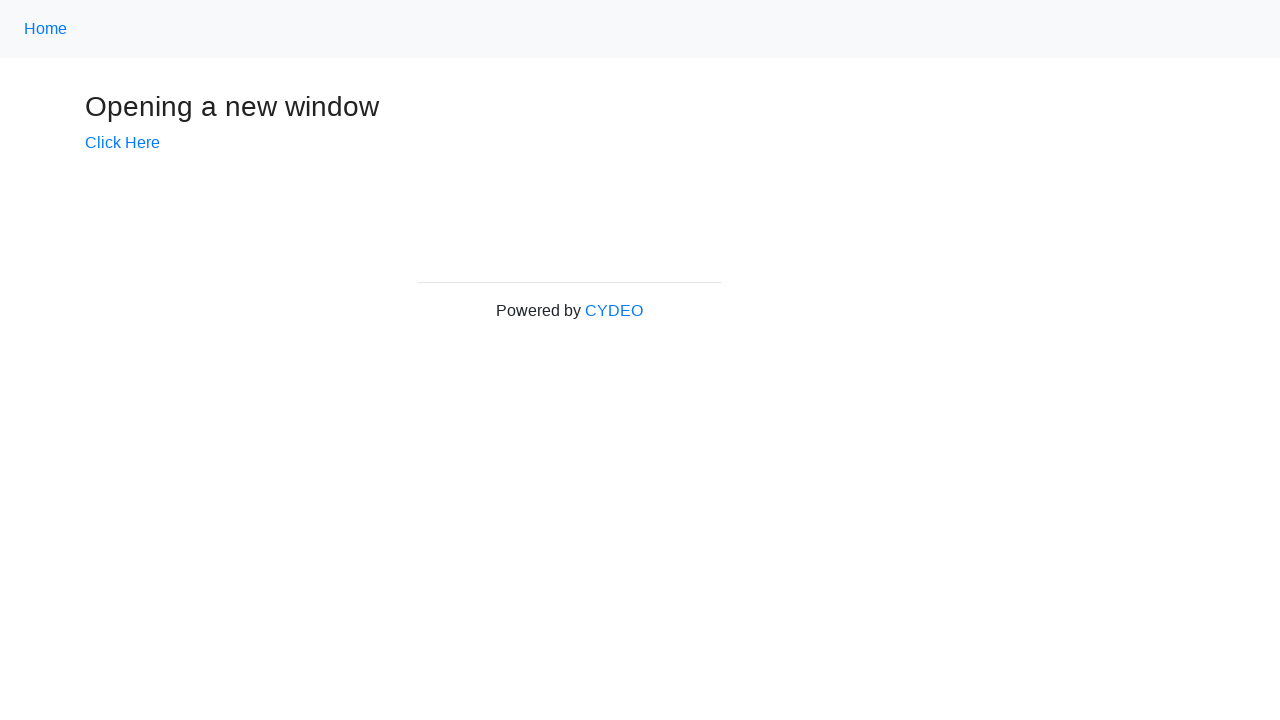

Clicked 'Click Here' link to open new window at (122, 143) on text=Click Here
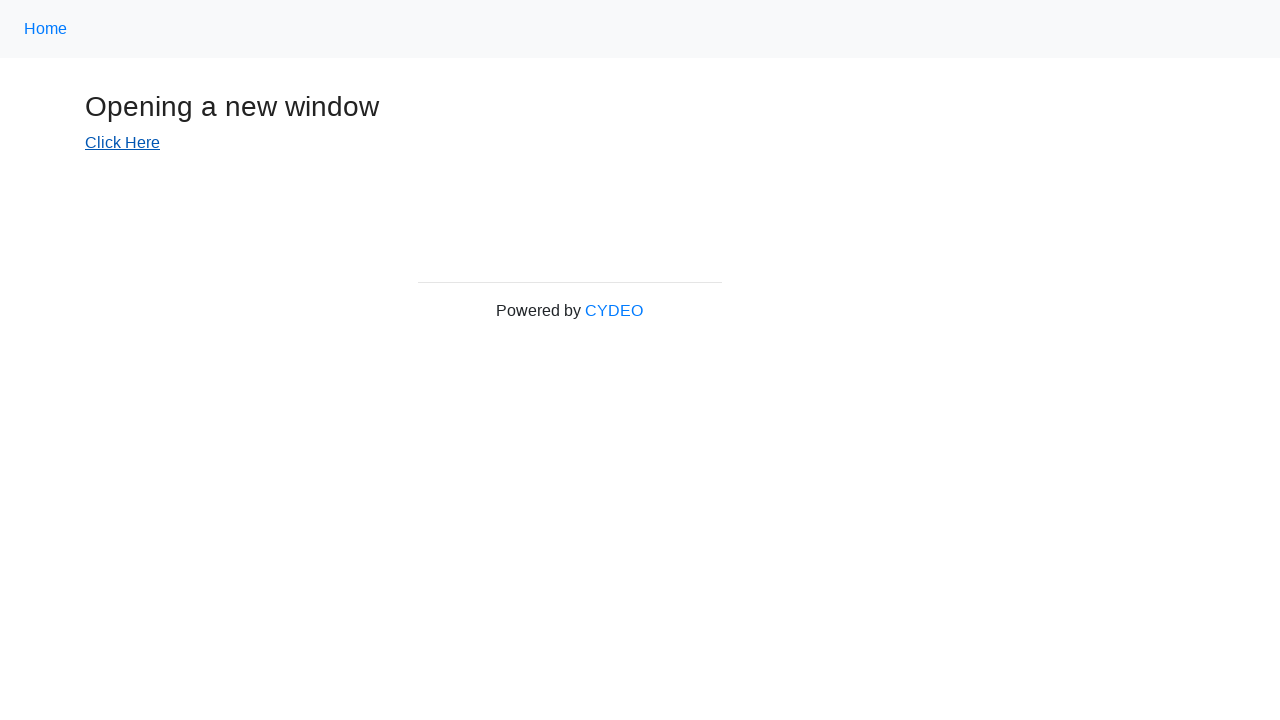

Retrieved new page/window object
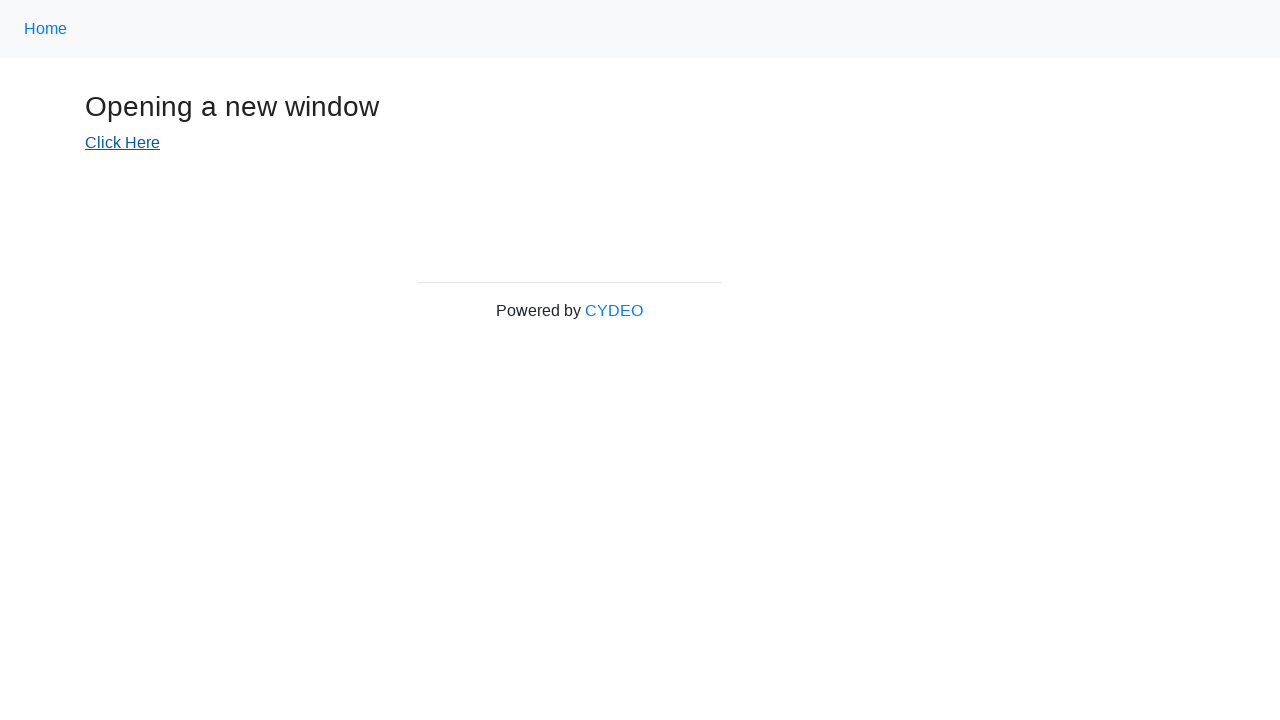

New page fully loaded
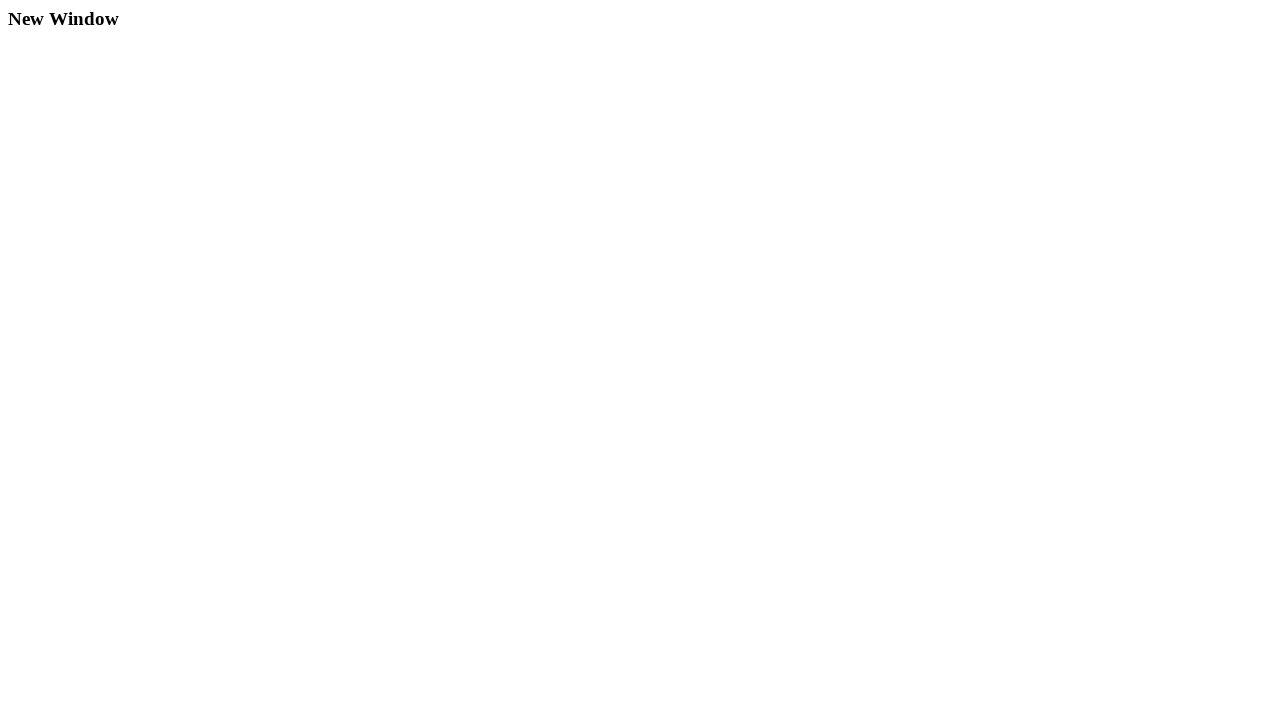

Verified new window title is 'New Window'
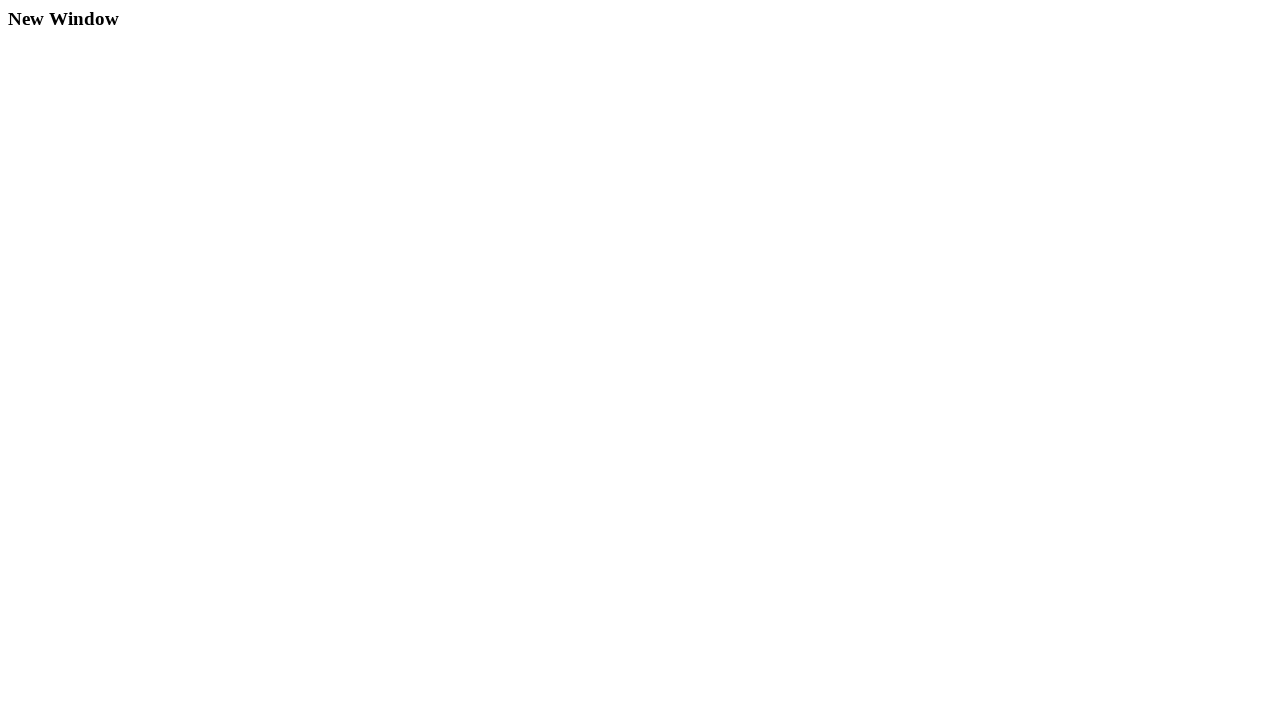

Switched back to main page
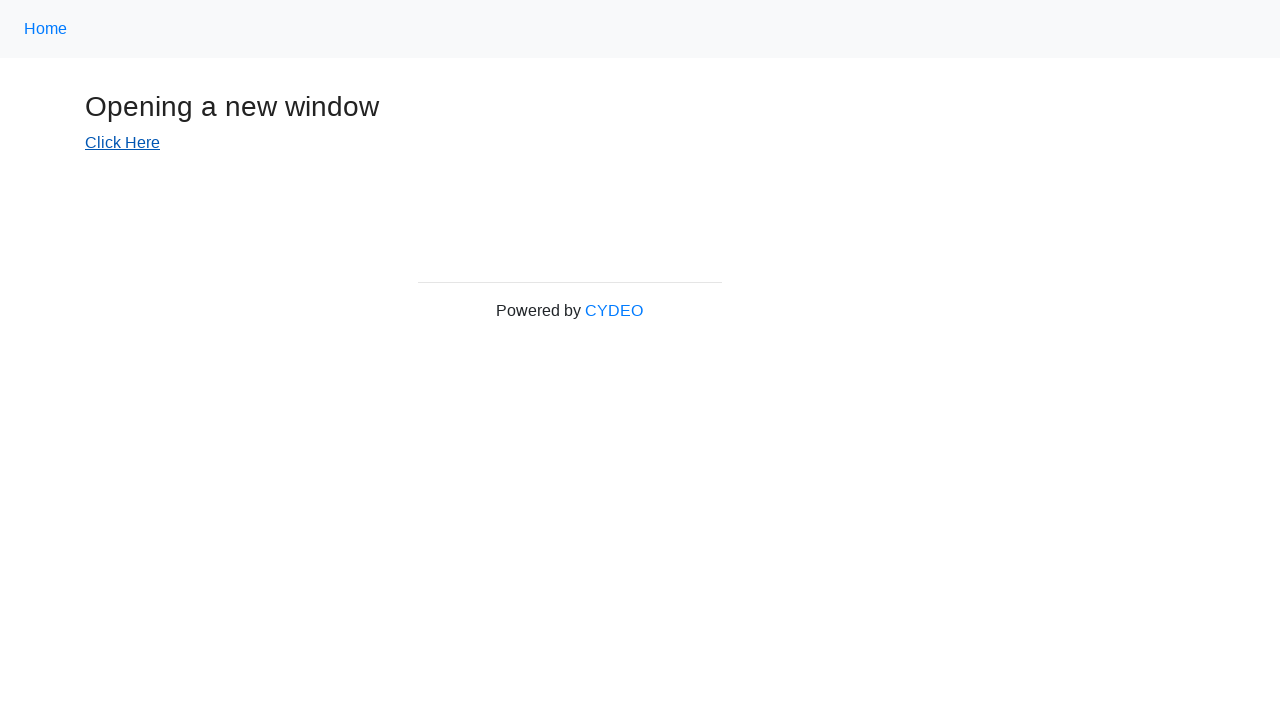

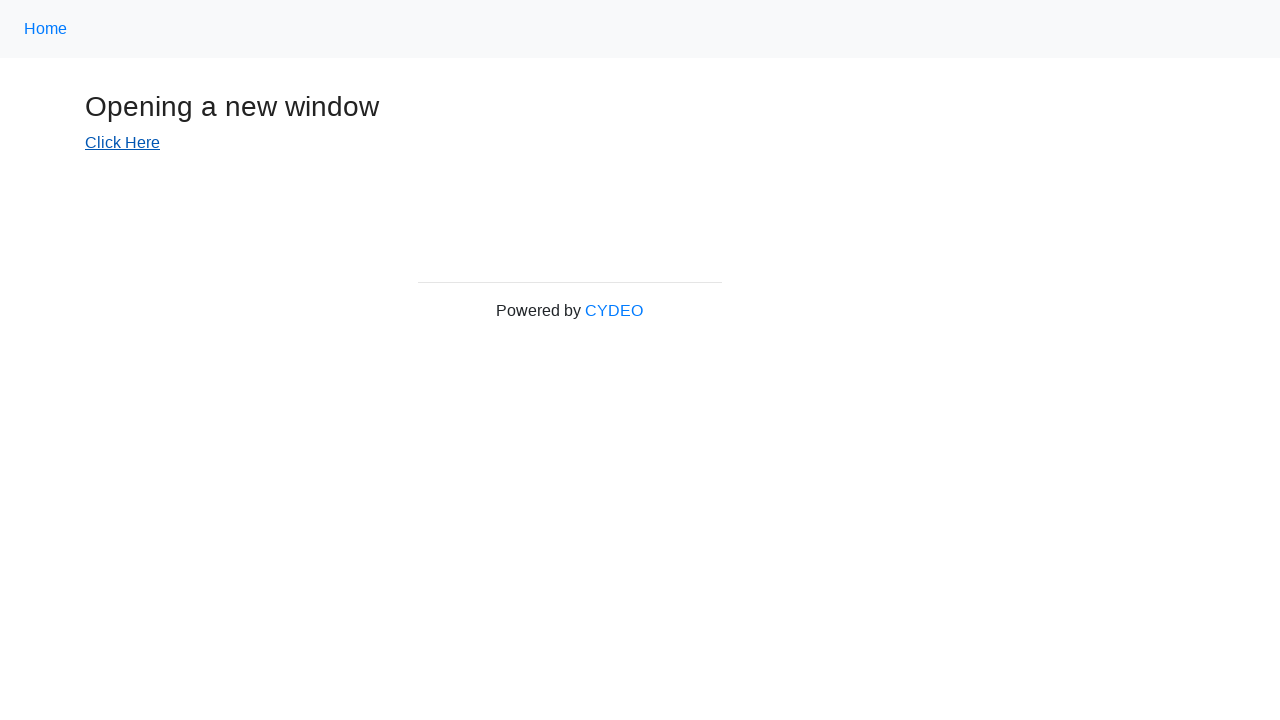